Tests scrolling functionality by scrolling the main window and then scrolling within a specific table element on the automation practice page

Starting URL: https://rahulshettyacademy.com/AutomationPractice/

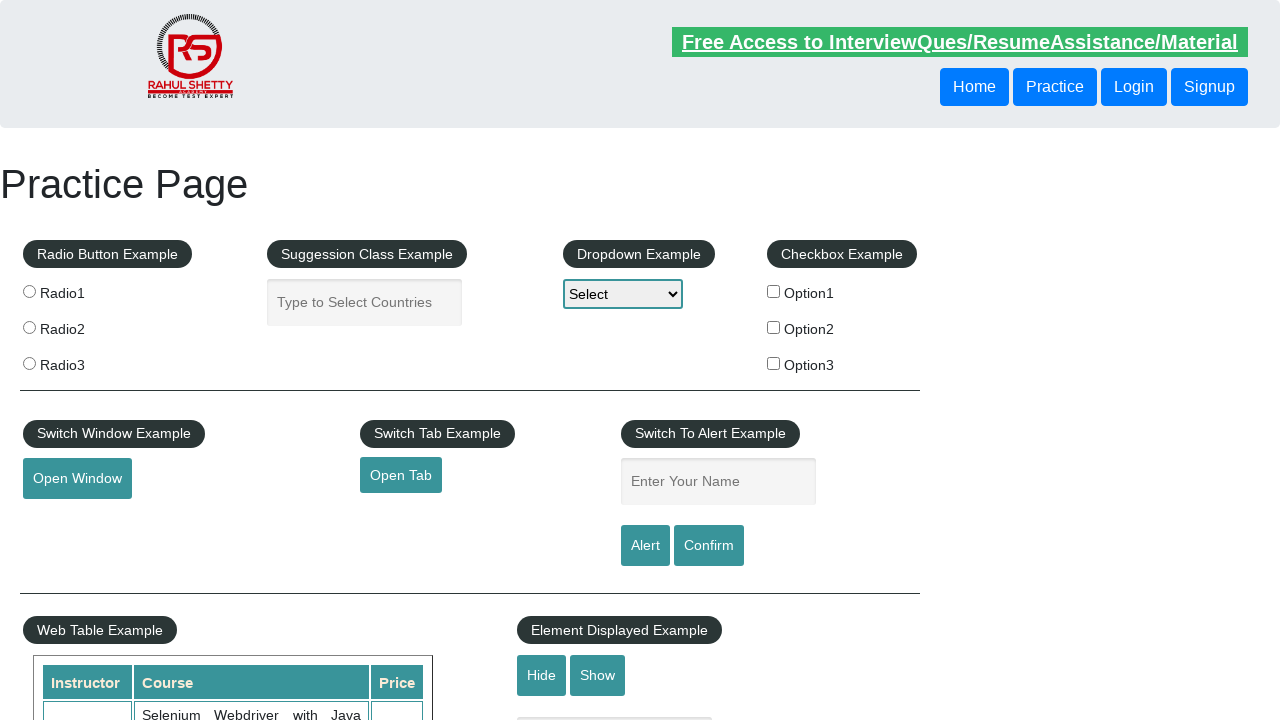

Scrolled main window down by 500 pixels
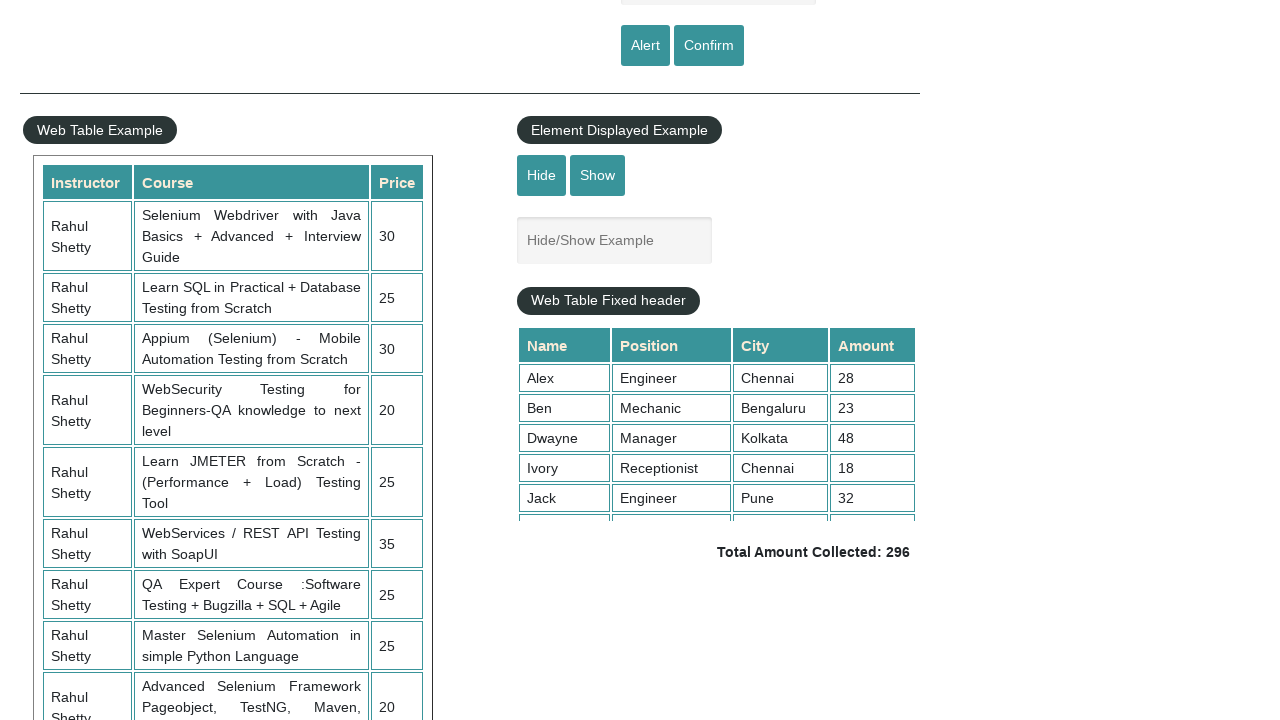

Waited 3 seconds for scroll to complete
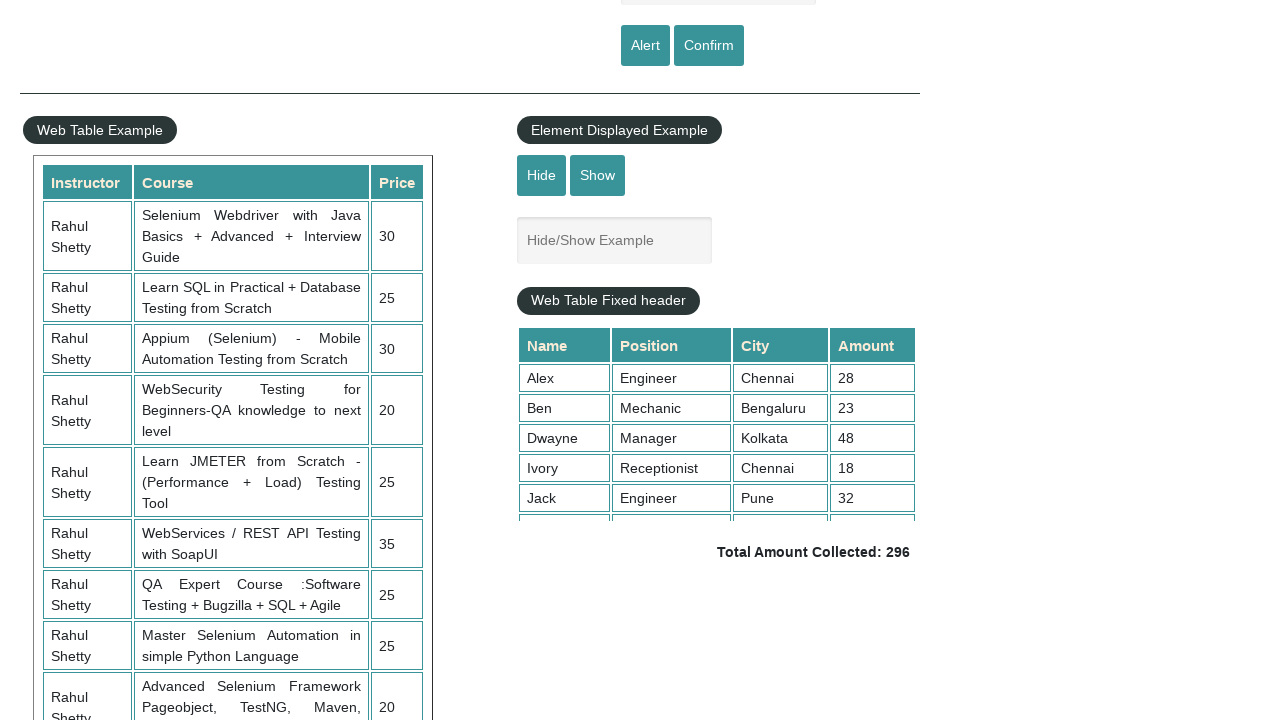

Scrolled table element with fixed header to position 5000
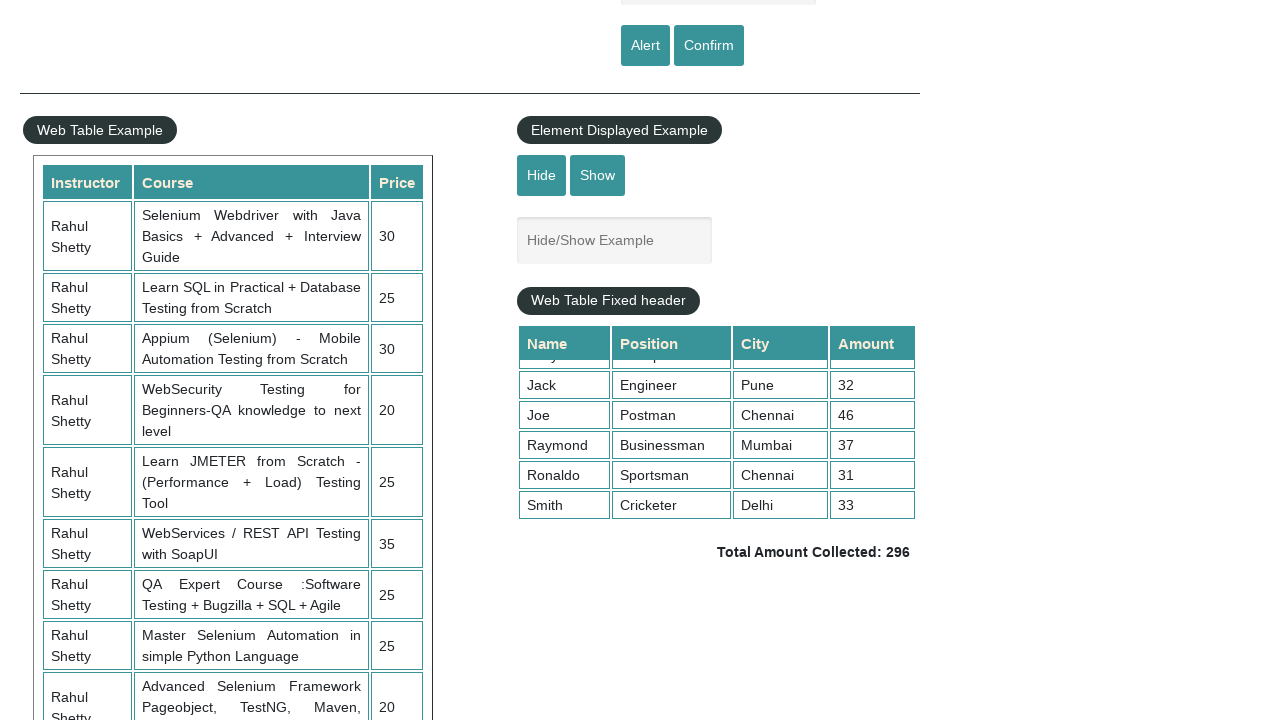

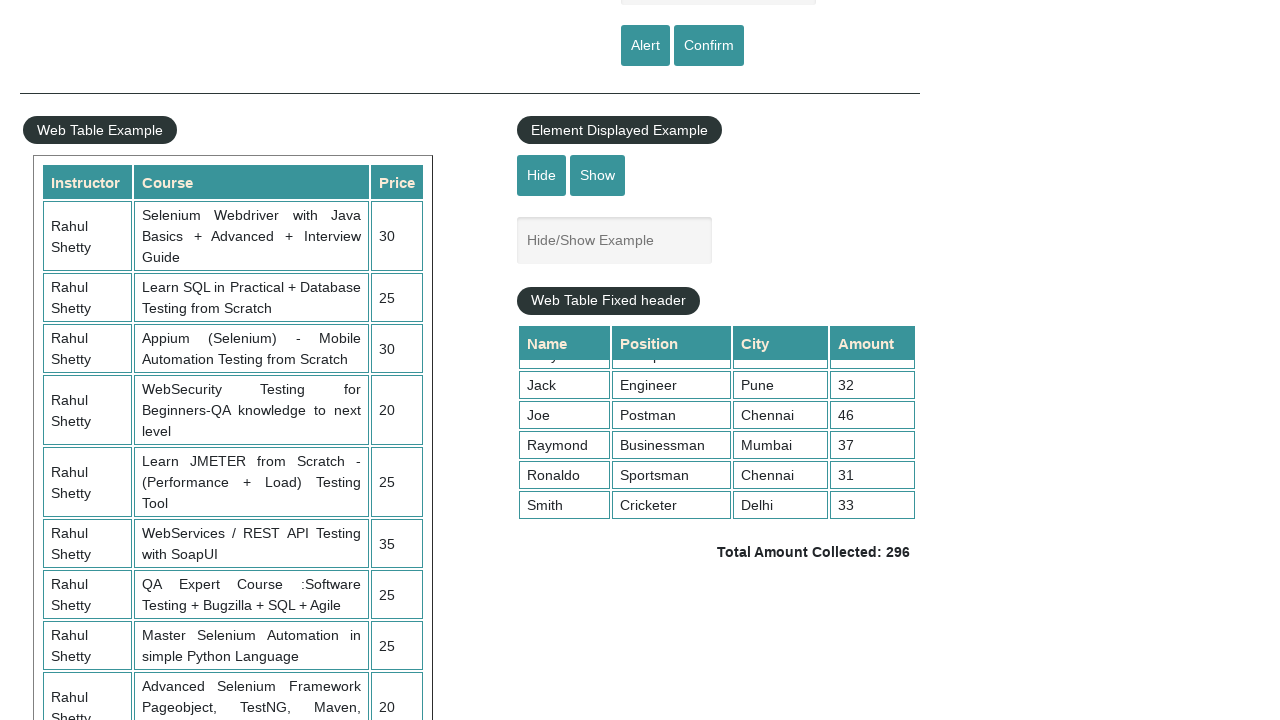